Tests activating a task on the Completed filter view

Starting URL: https://todomvc4tasj.herokuapp.com

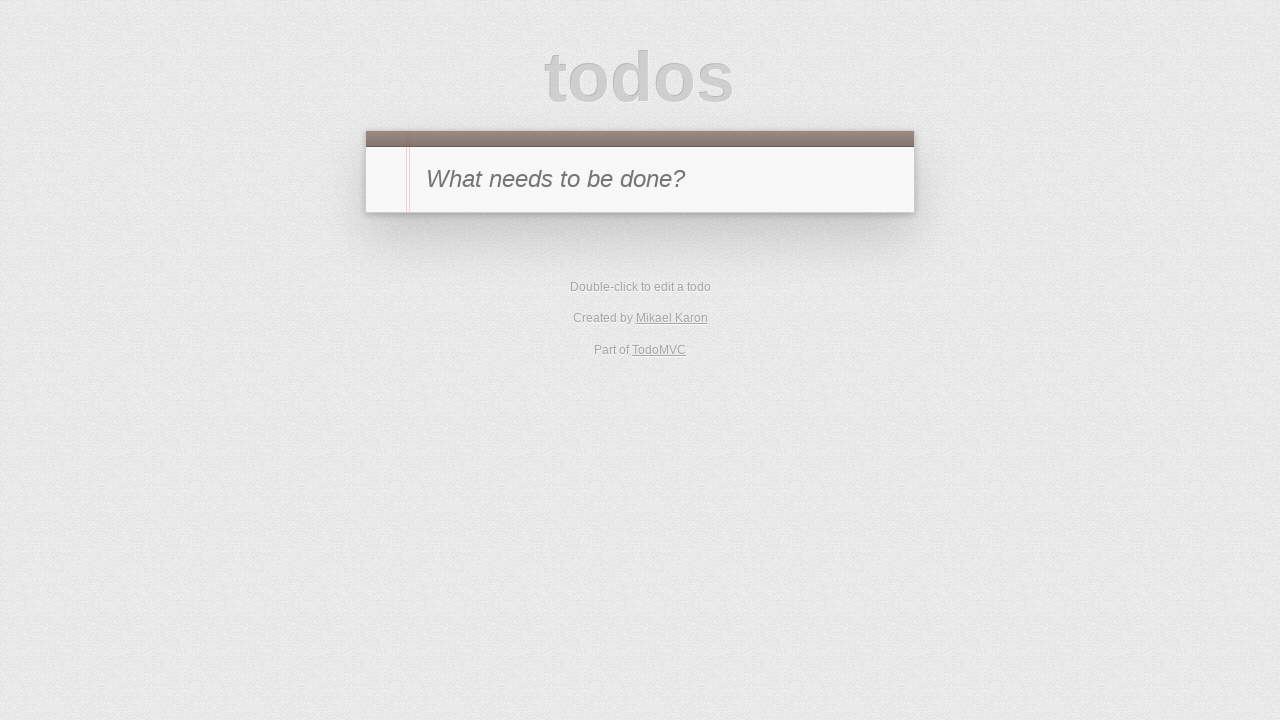

Created completed task via localStorage
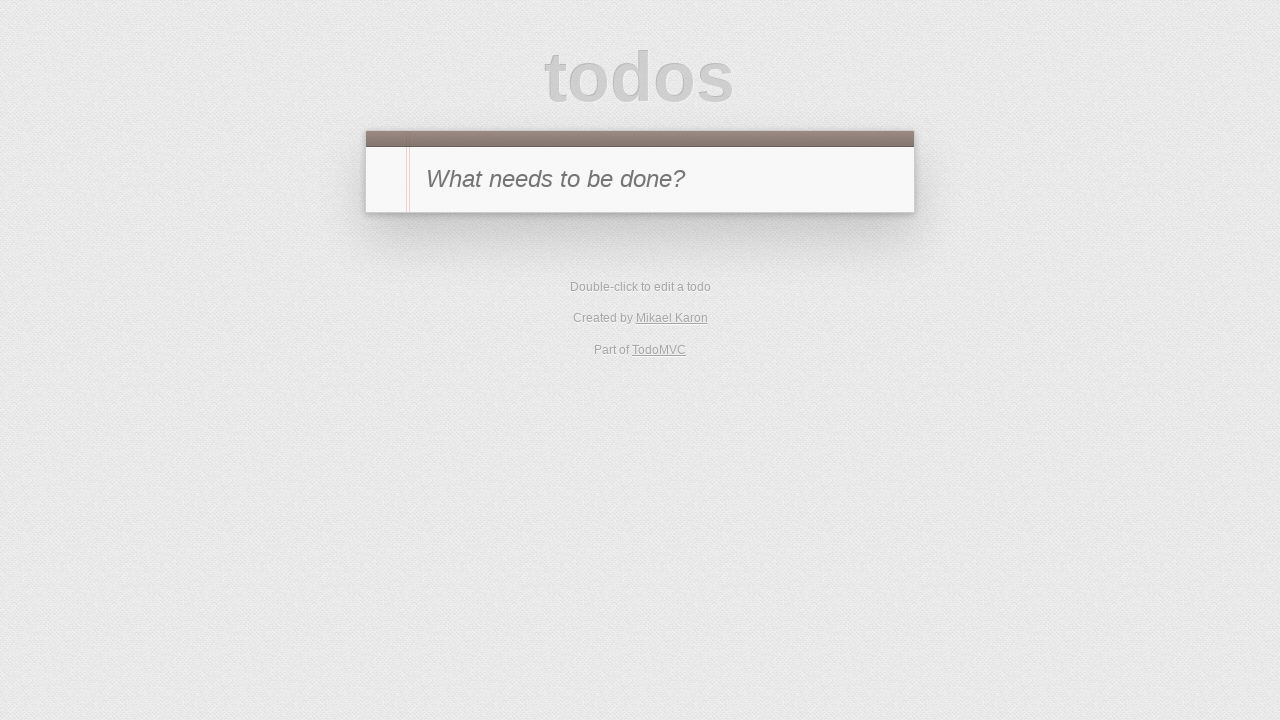

Reloaded the page
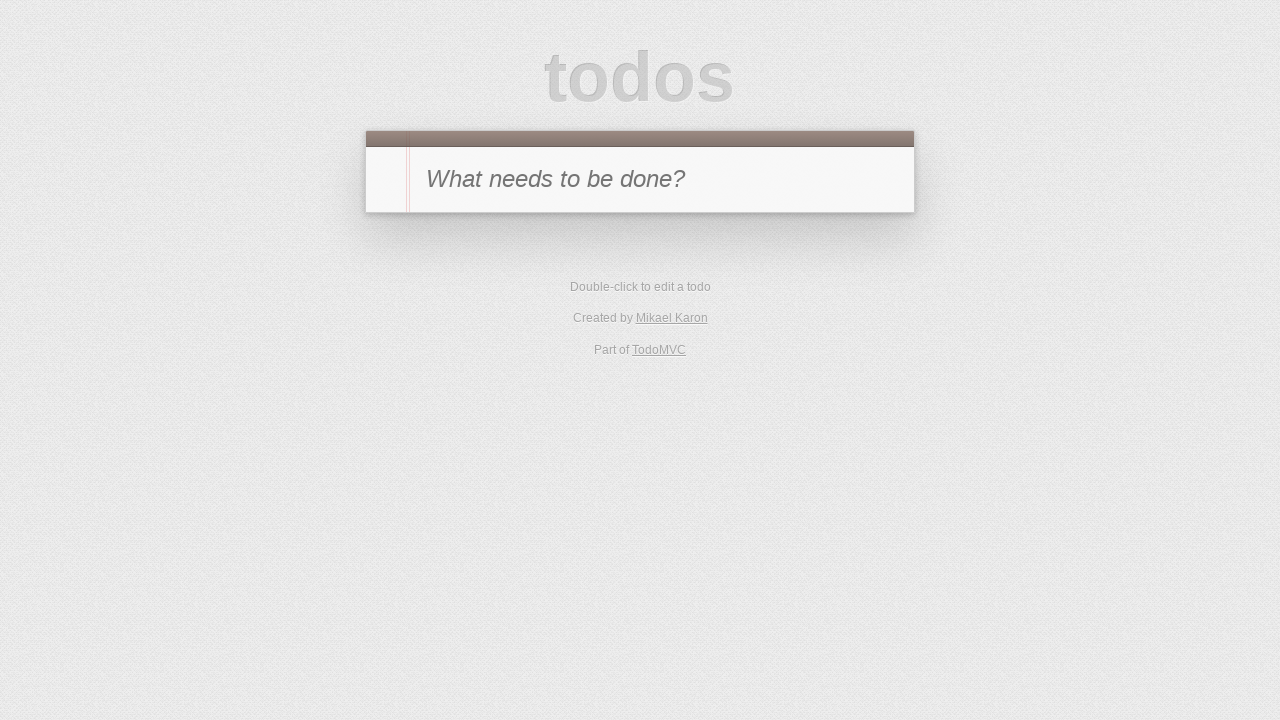

Clicked on Completed filter at (676, 291) on [href='#/completed']
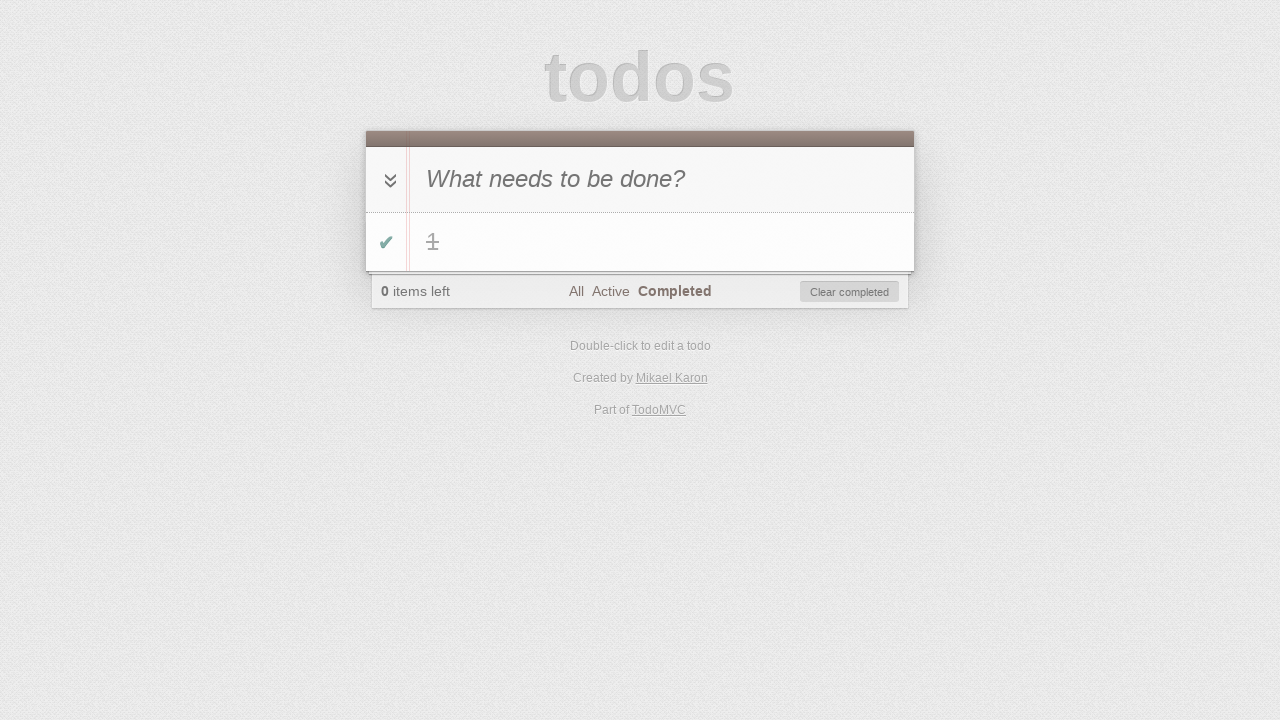

Toggled the completed task to active at (386, 242) on #todo-list > li:has-text('1') .toggle
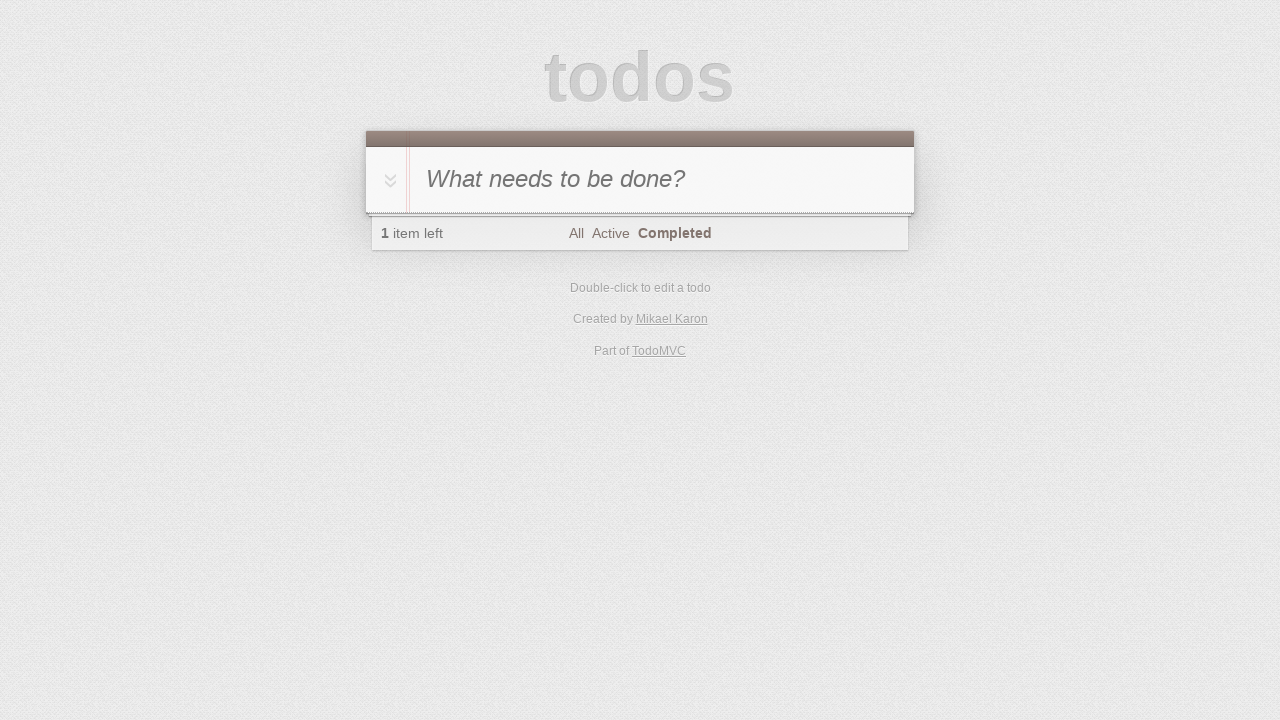

Verified task counter shows 1 active task
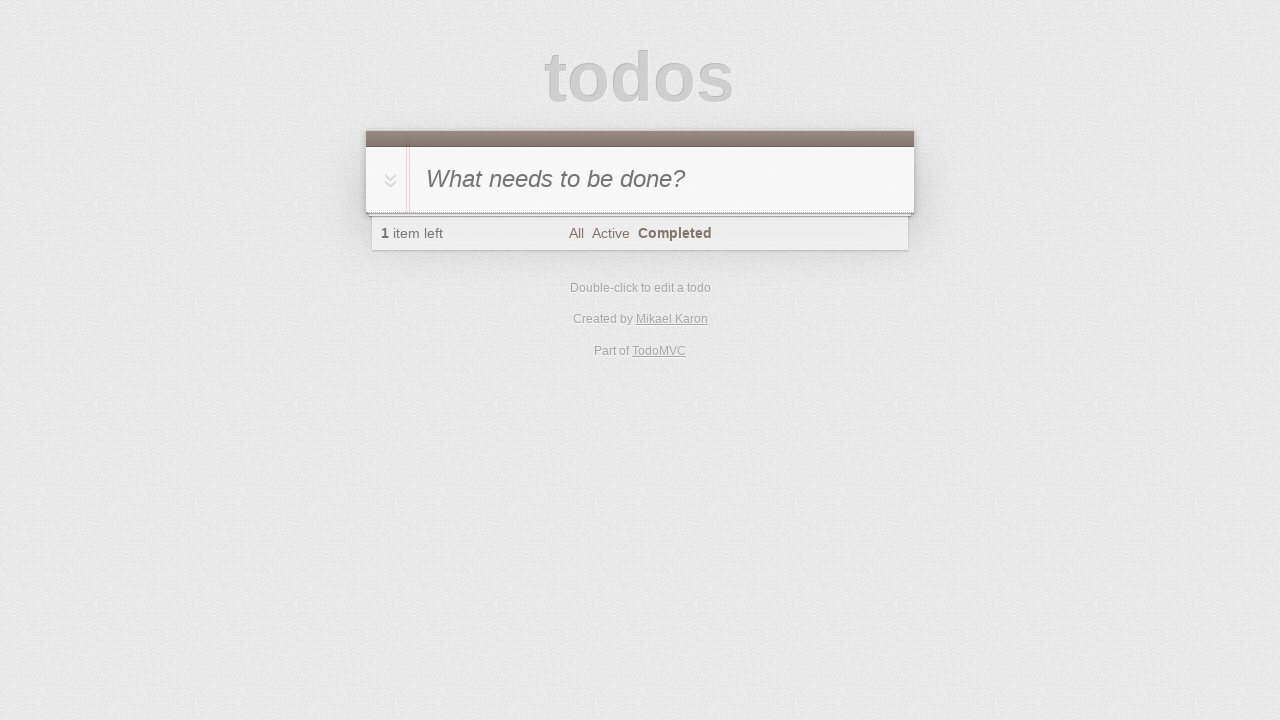

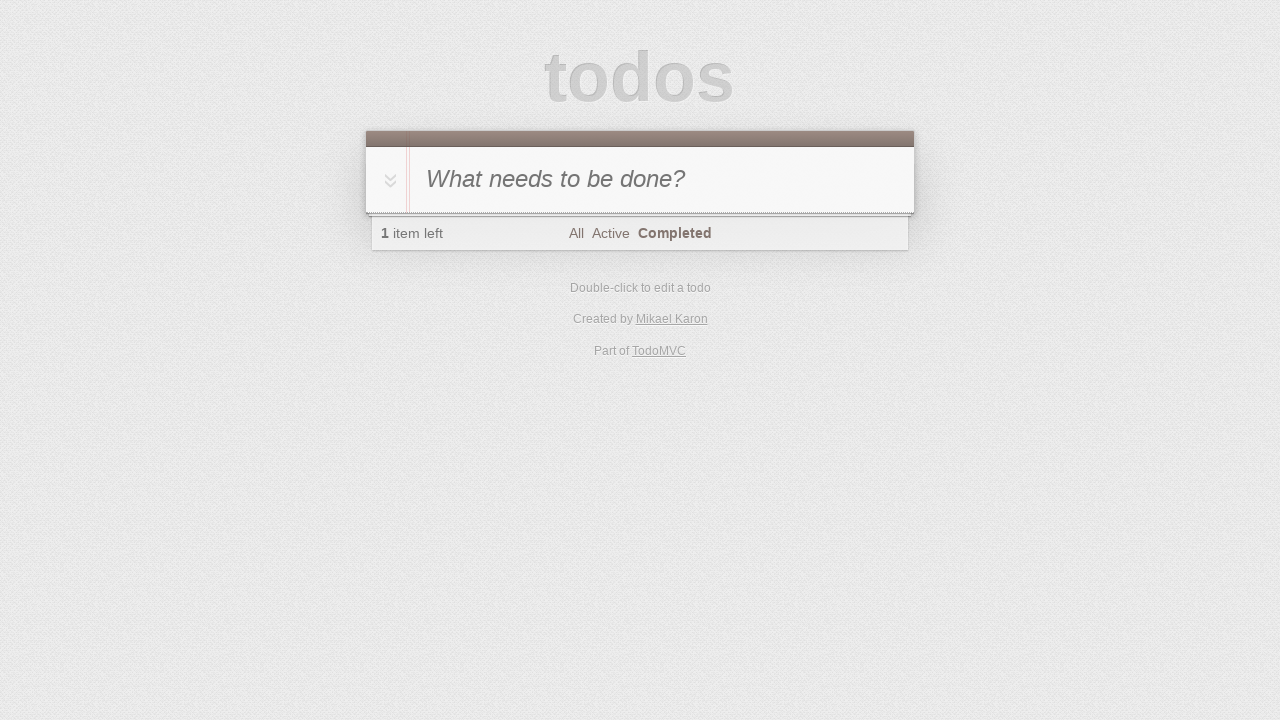